Tests user card element by clicking buttons to add 'premium' and 'expired' classes, verifying multiple classes can be applied.

Starting URL: https://osstep.github.io/assertion_tohaveclass

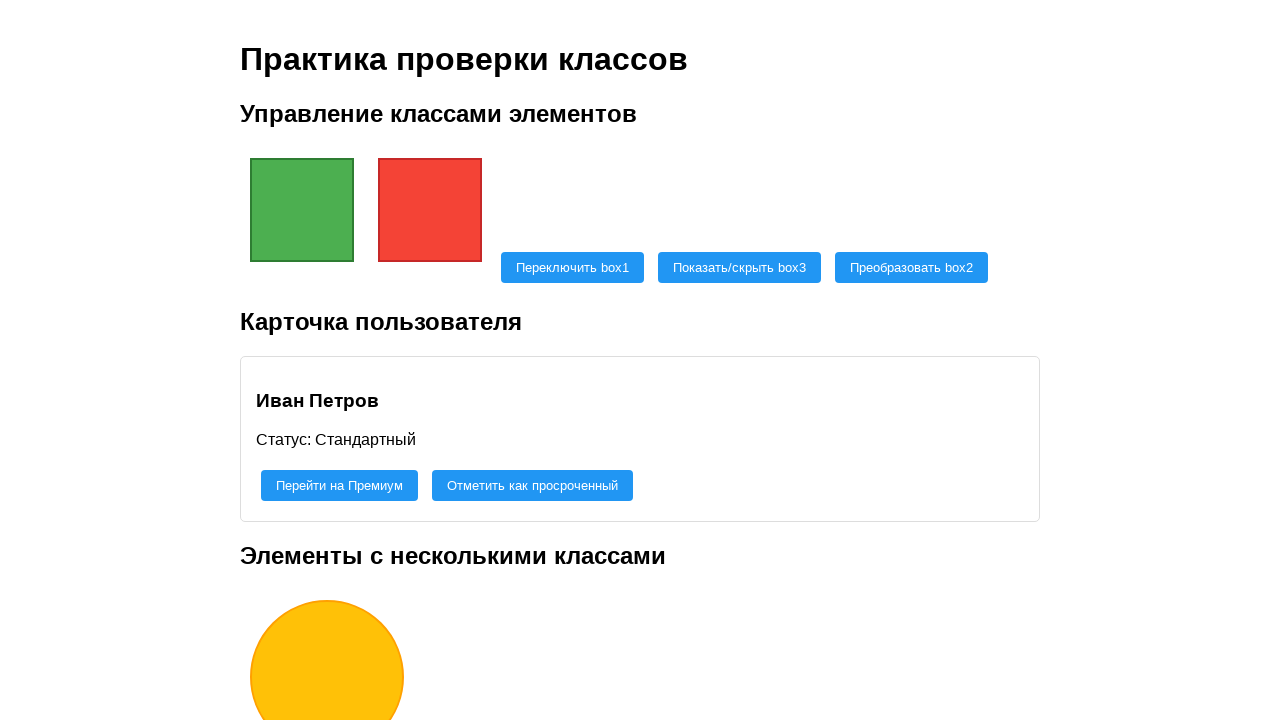

Navigated to user card test page
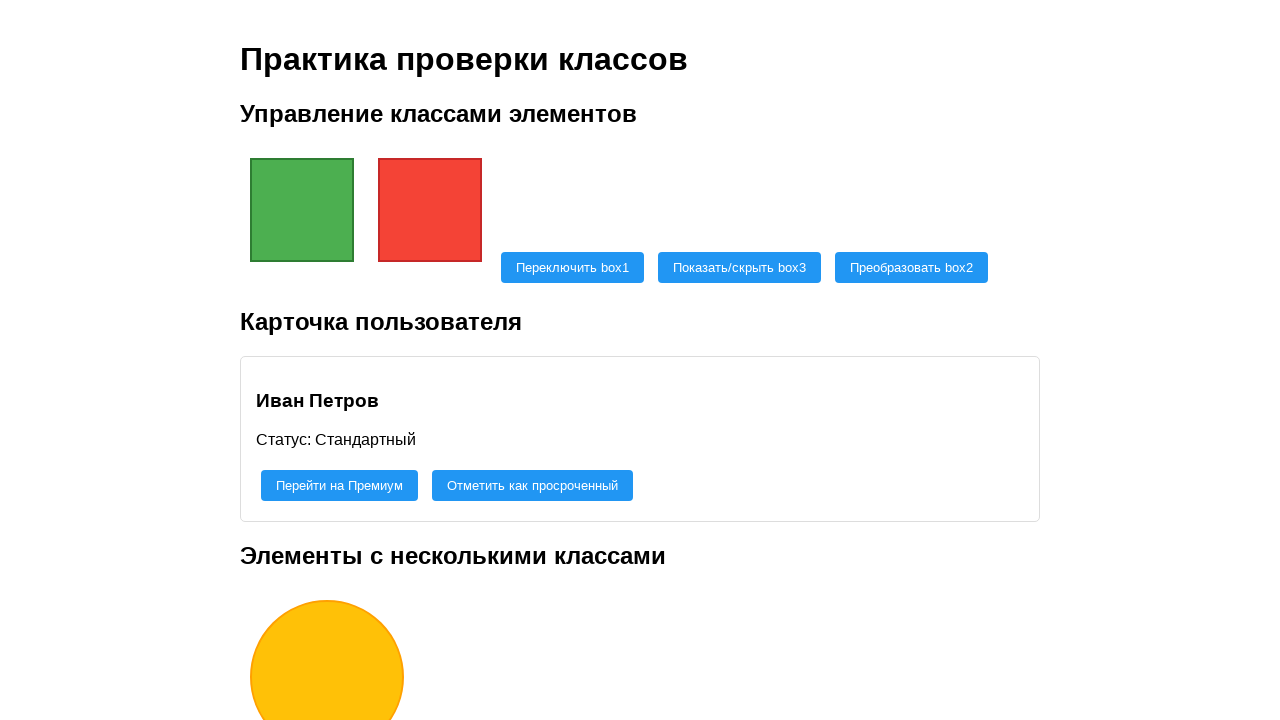

Located user card element
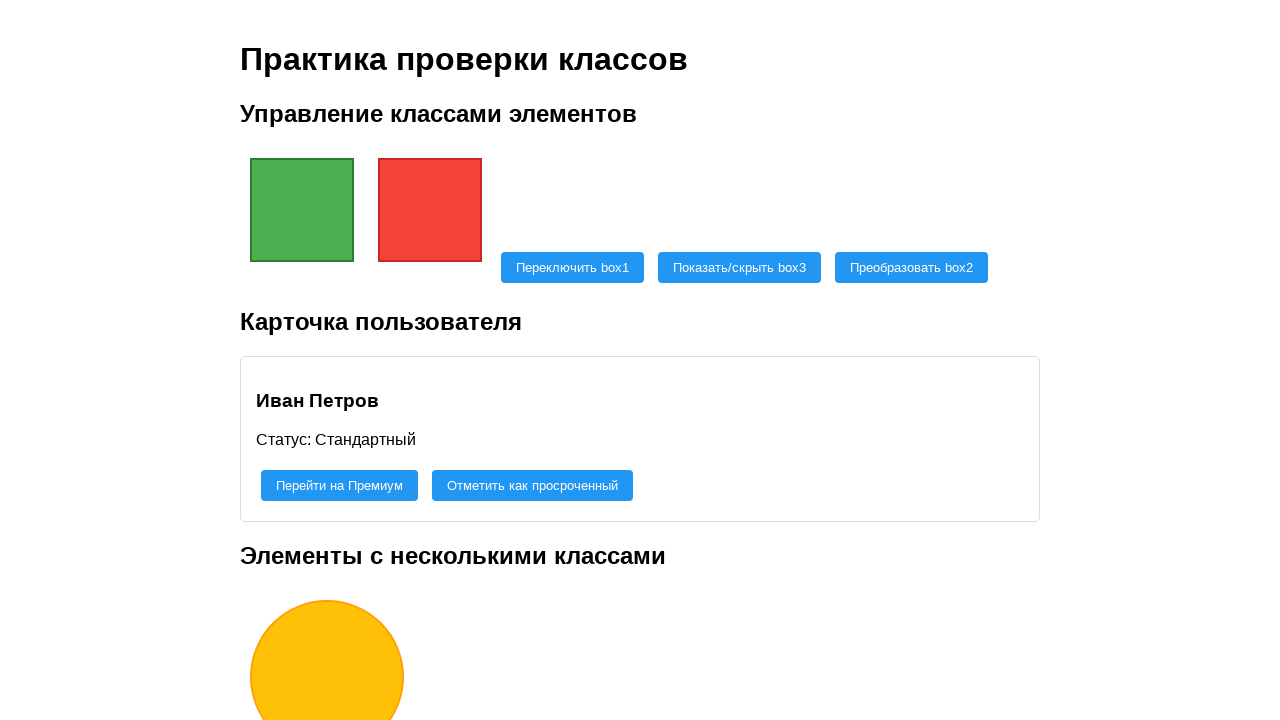

Clicked 'Перейти на Премиум' button to add premium class at (340, 486) on internal:role=button[name="Перейти на Премиум"i]
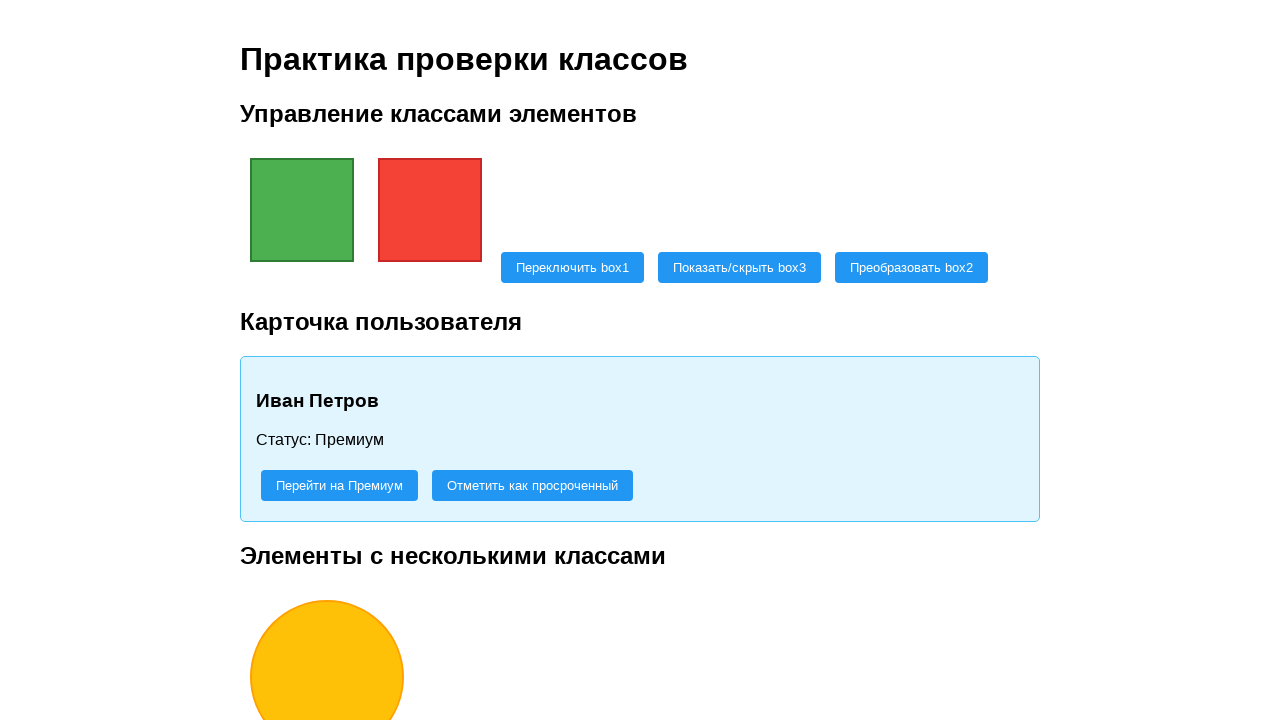

Verified user card has 'premium' class
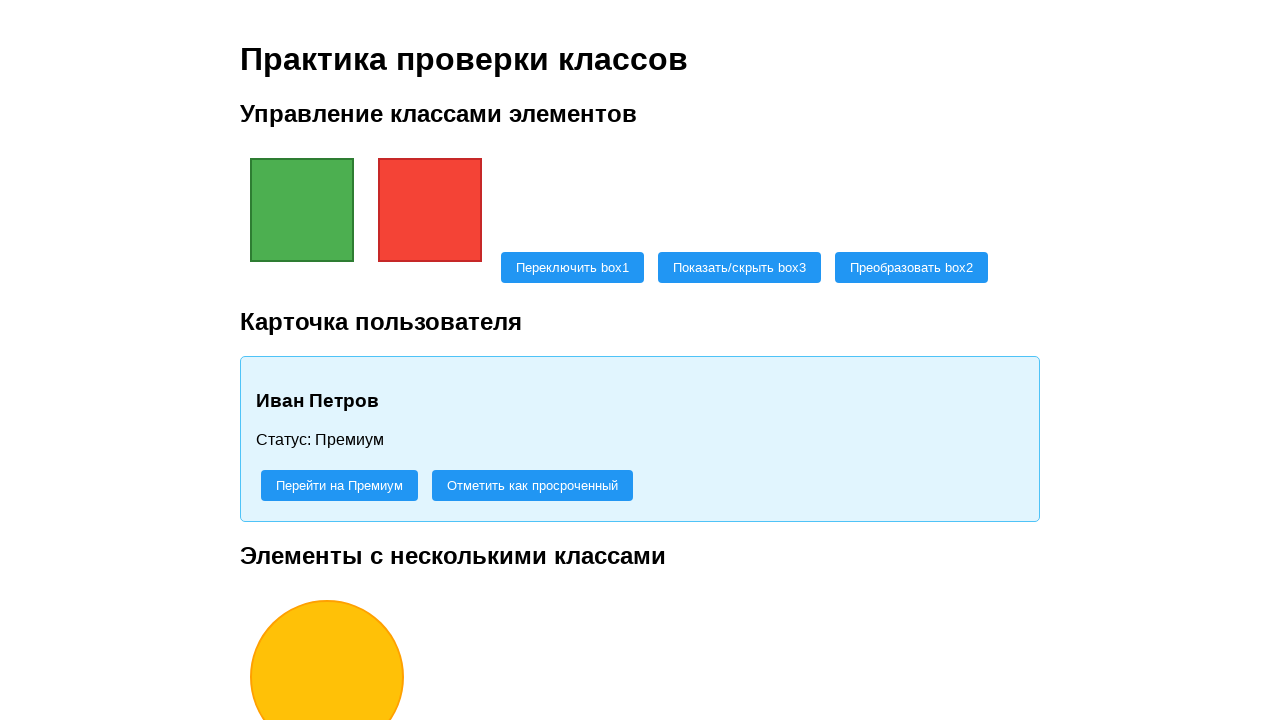

Clicked 'Отметить как просроченный' button to add expired class at (532, 486) on internal:role=button[name="Отметить как просроченный"i]
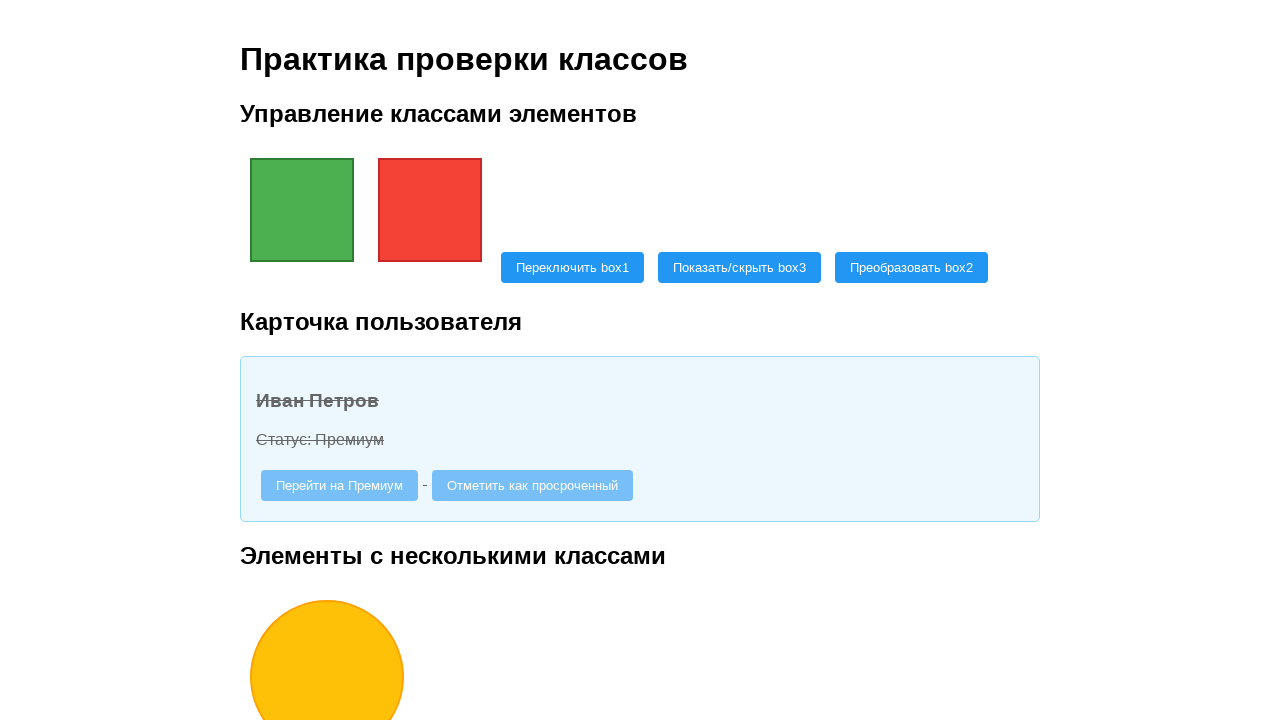

Verified user card still has 'premium' class
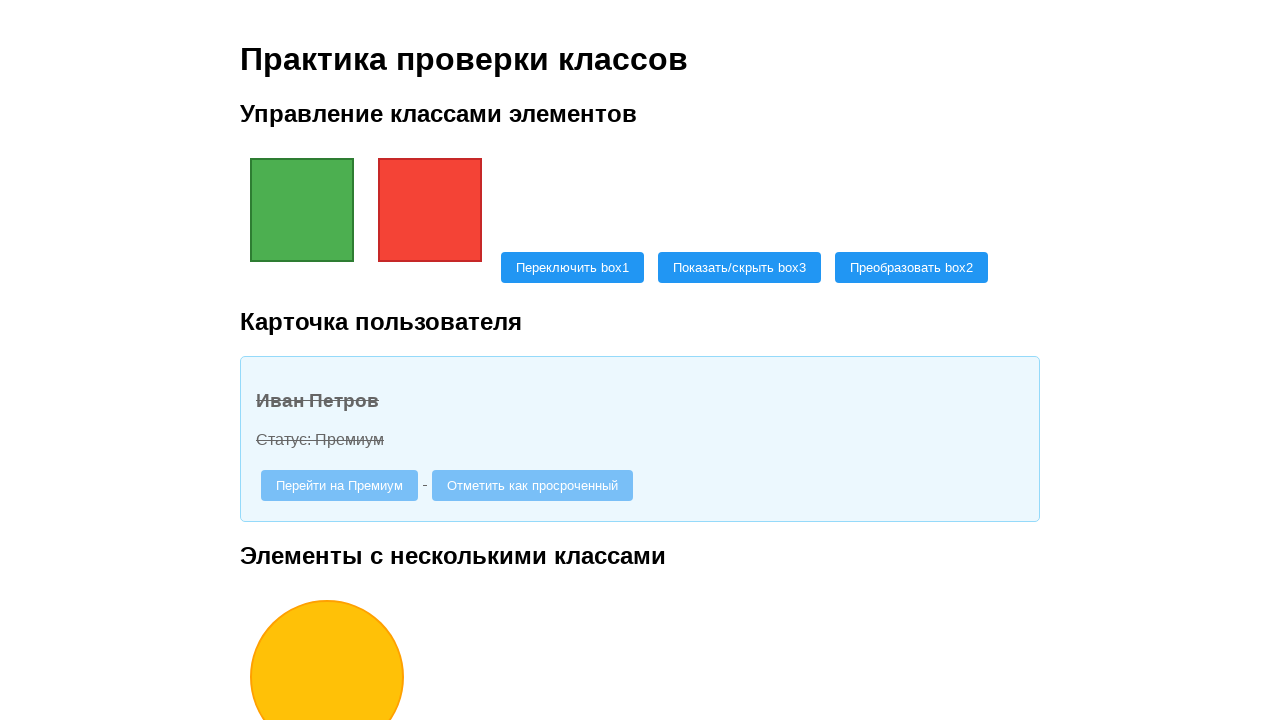

Verified user card has 'expired' class
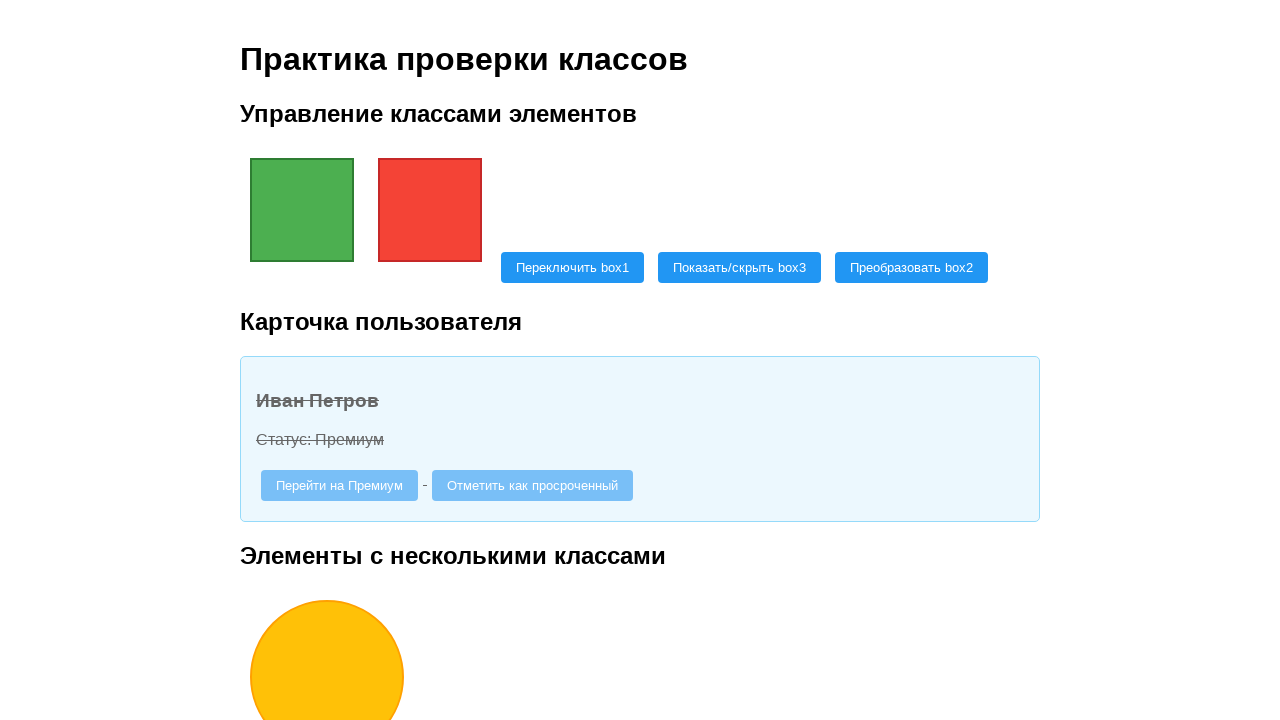

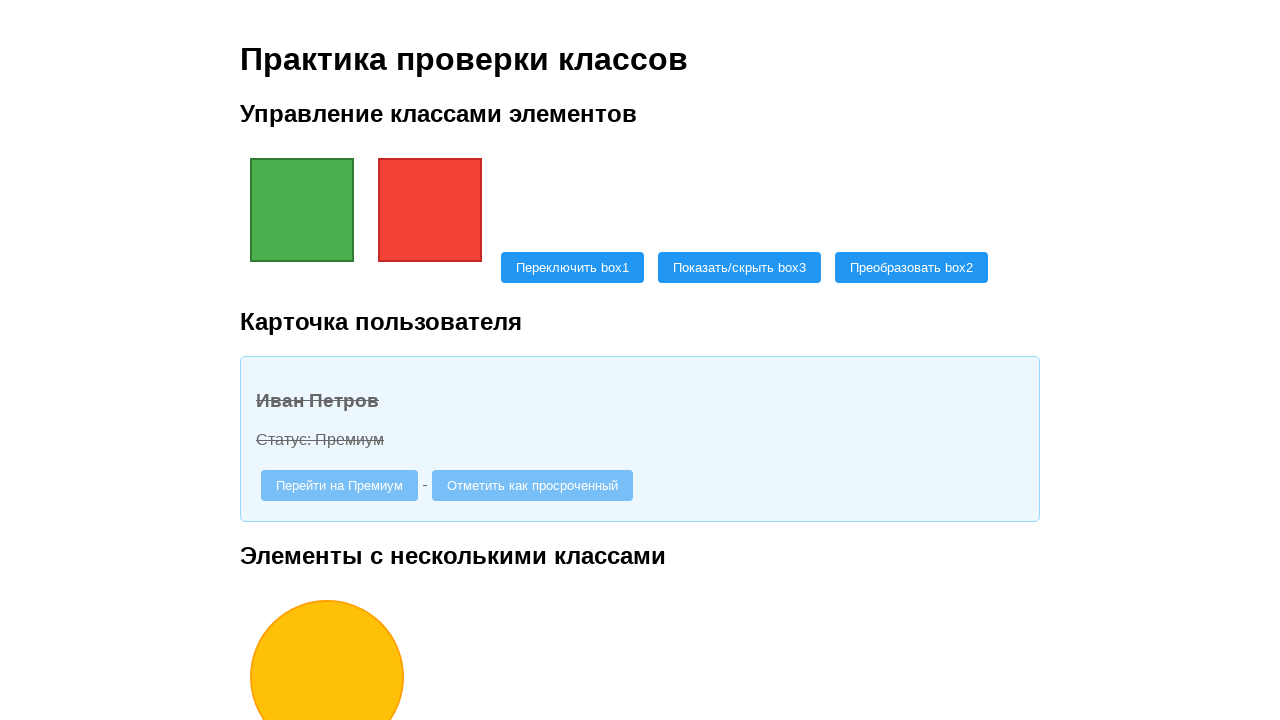